Tests JavaScript execution capability by running a script that clicks on a link element on the example.com page.

Starting URL: http://example.com

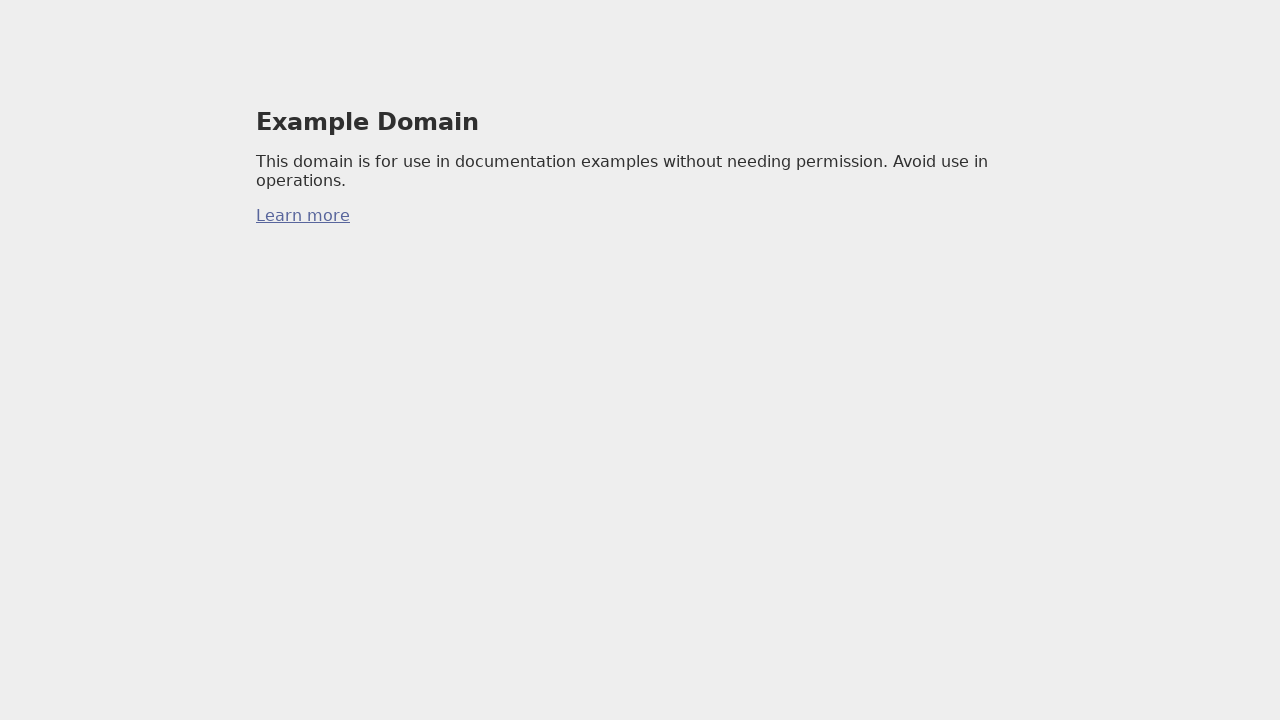

Waited for page to load
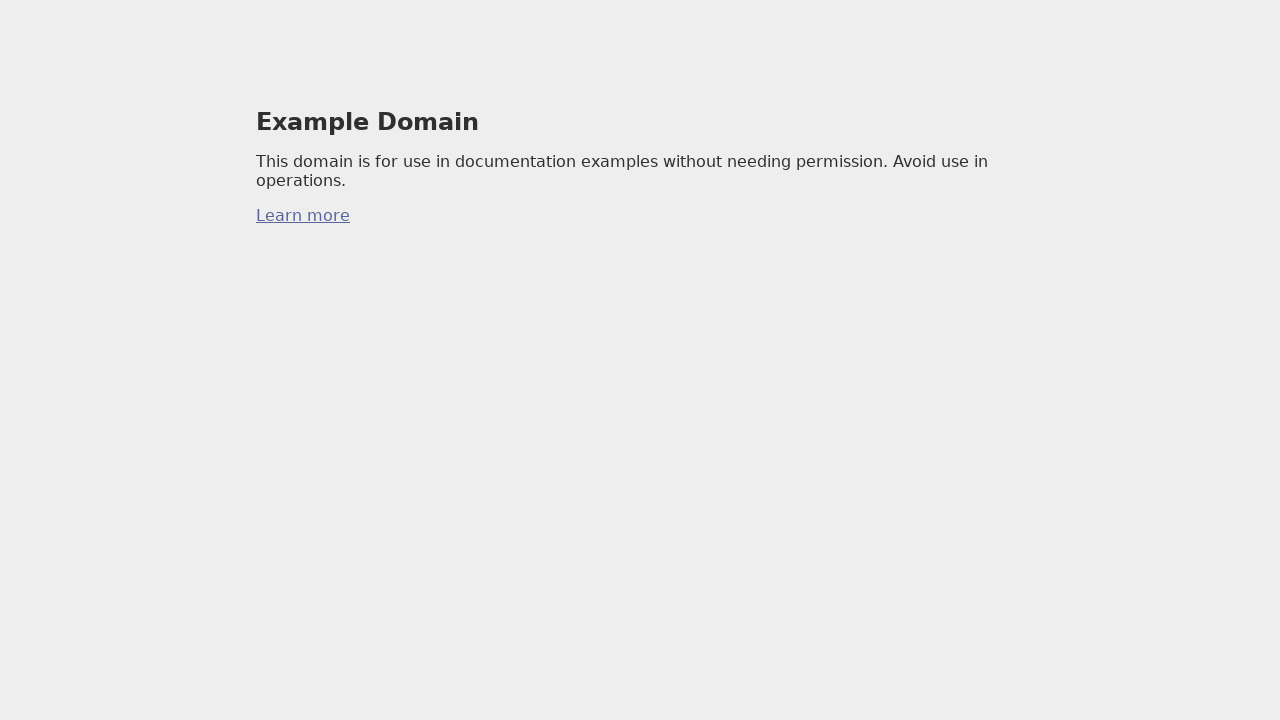

Executed JavaScript to click on link element
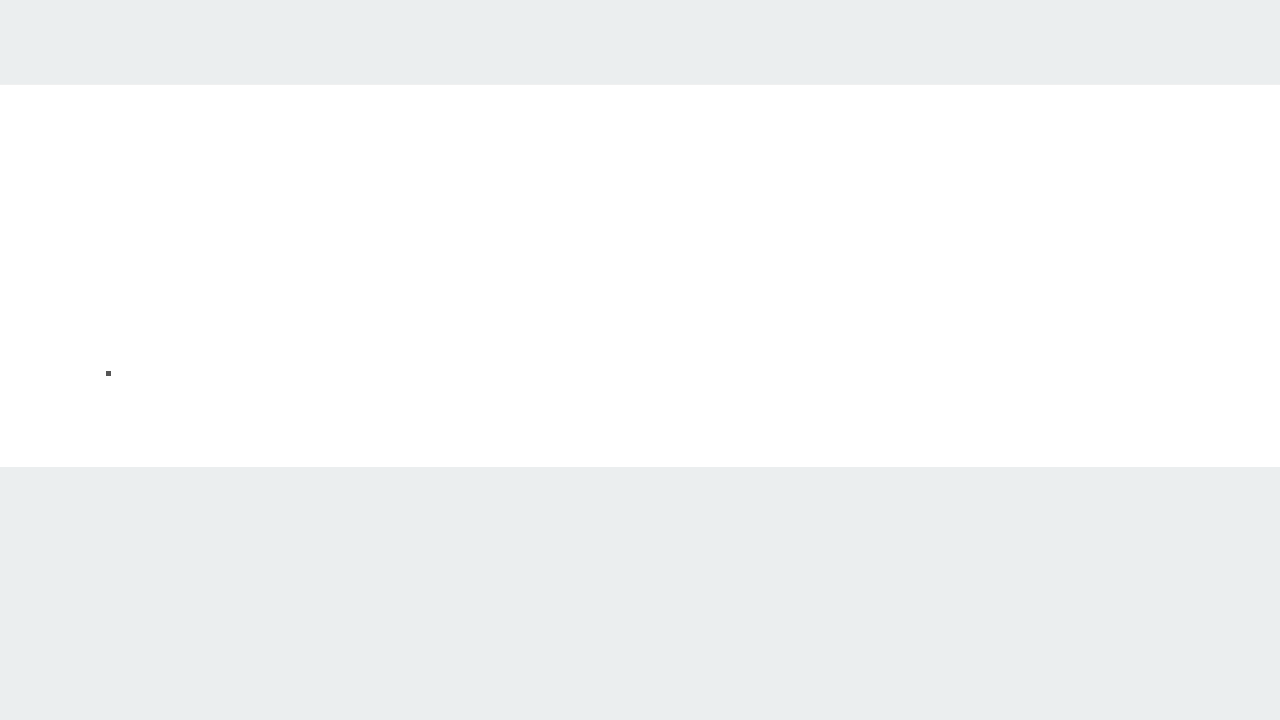

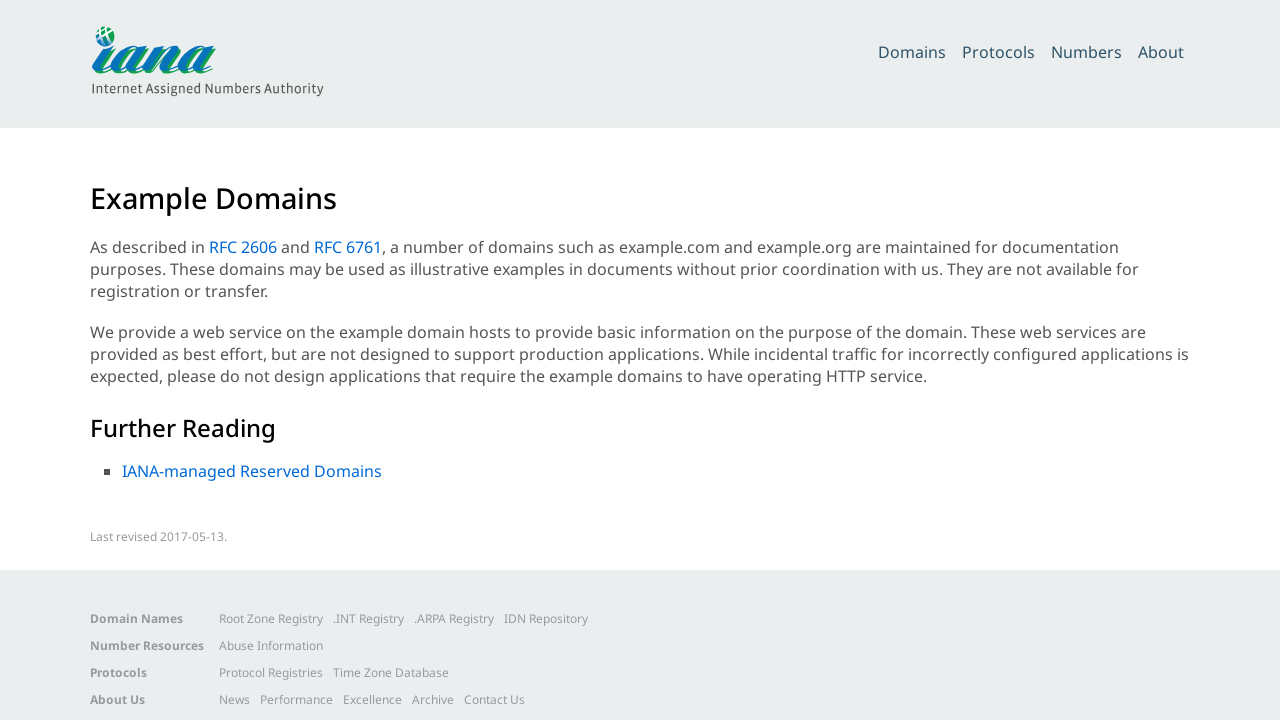